Tests a practice form by filling in name, email, password fields, selecting gender from dropdown, choosing a radio button, entering a date, and submitting the form

Starting URL: https://rahulshettyacademy.com/angularpractice/

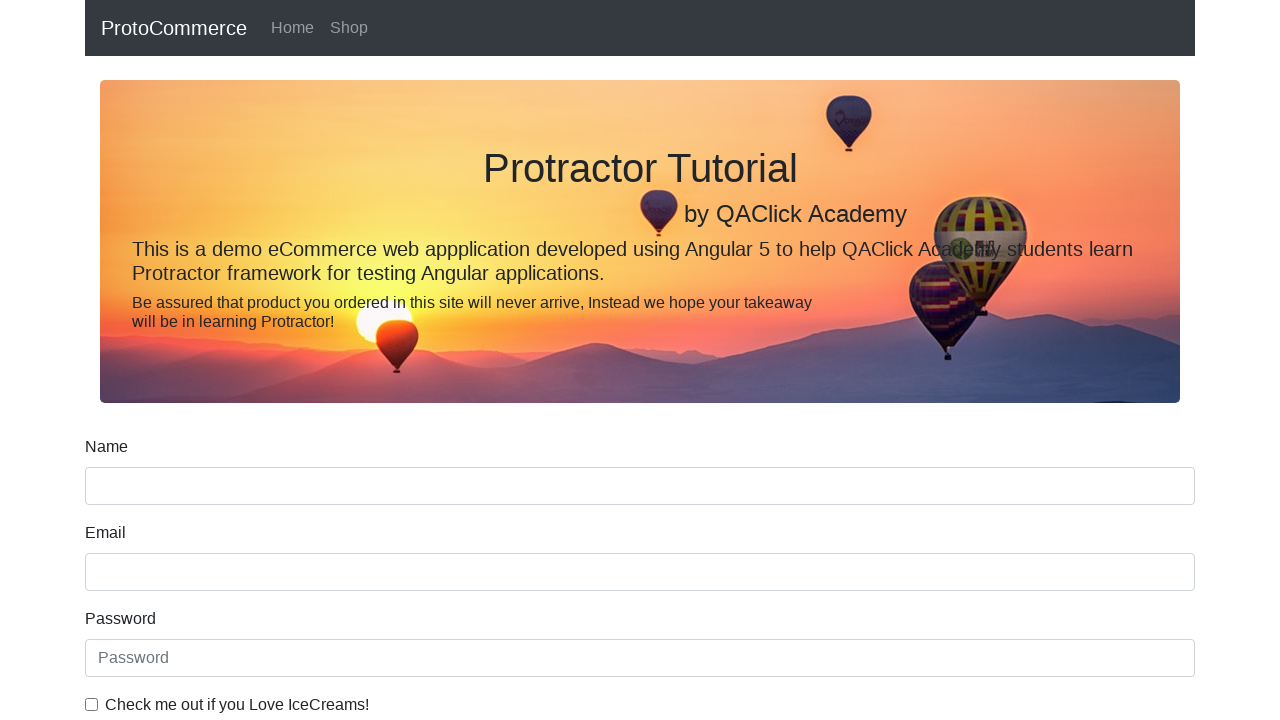

Filled name field with 'Sura' on input[name='name']
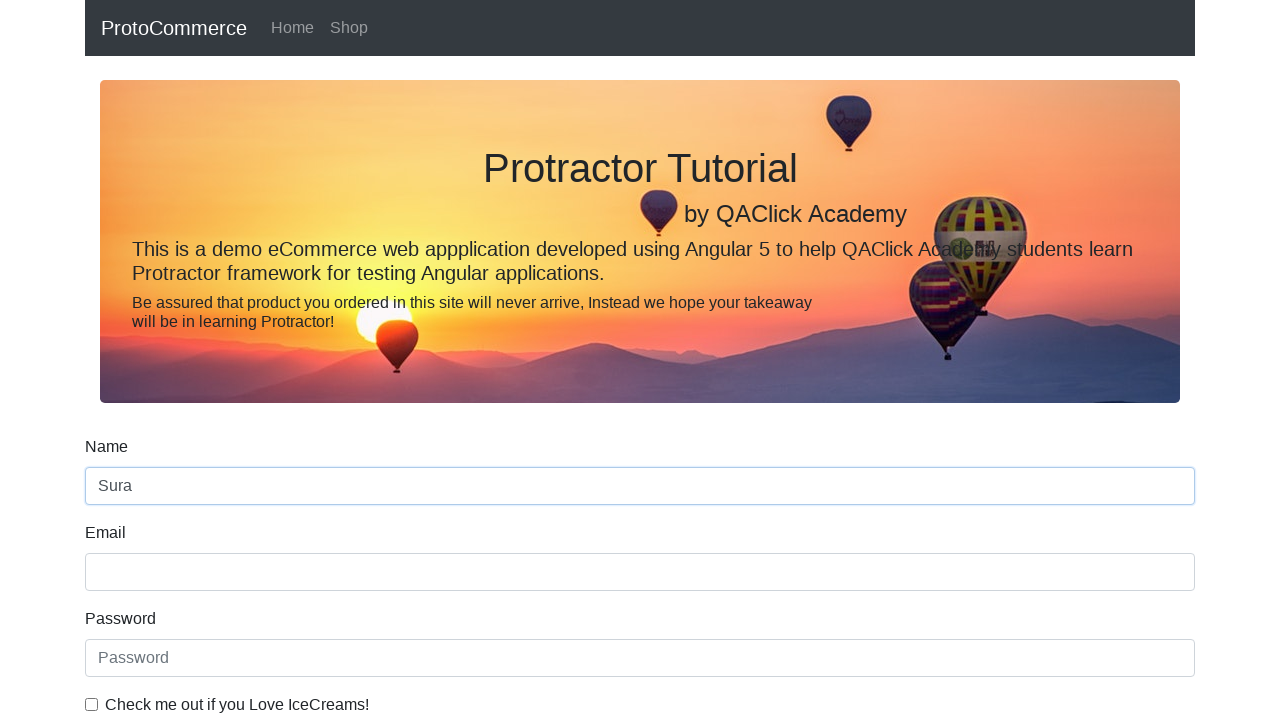

Filled email field with 'sura@test.me' on input[name='email']
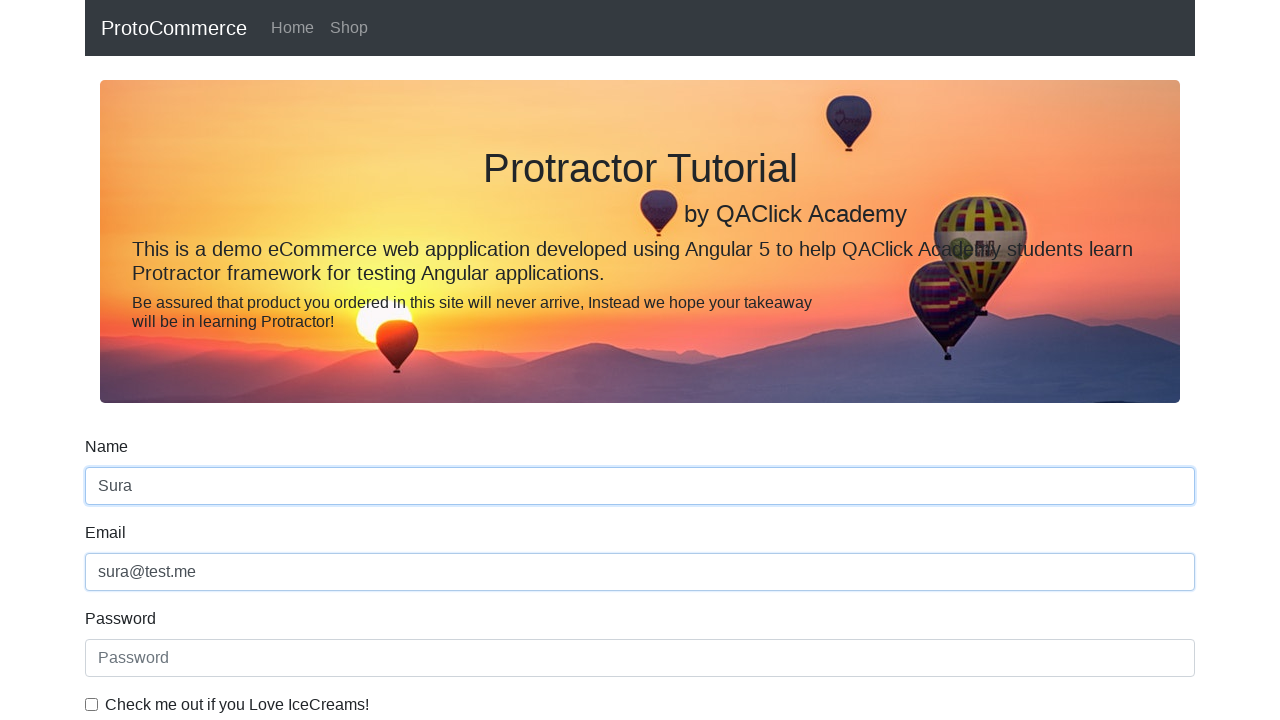

Filled password field with 'Password@123' on #exampleInputPassword1
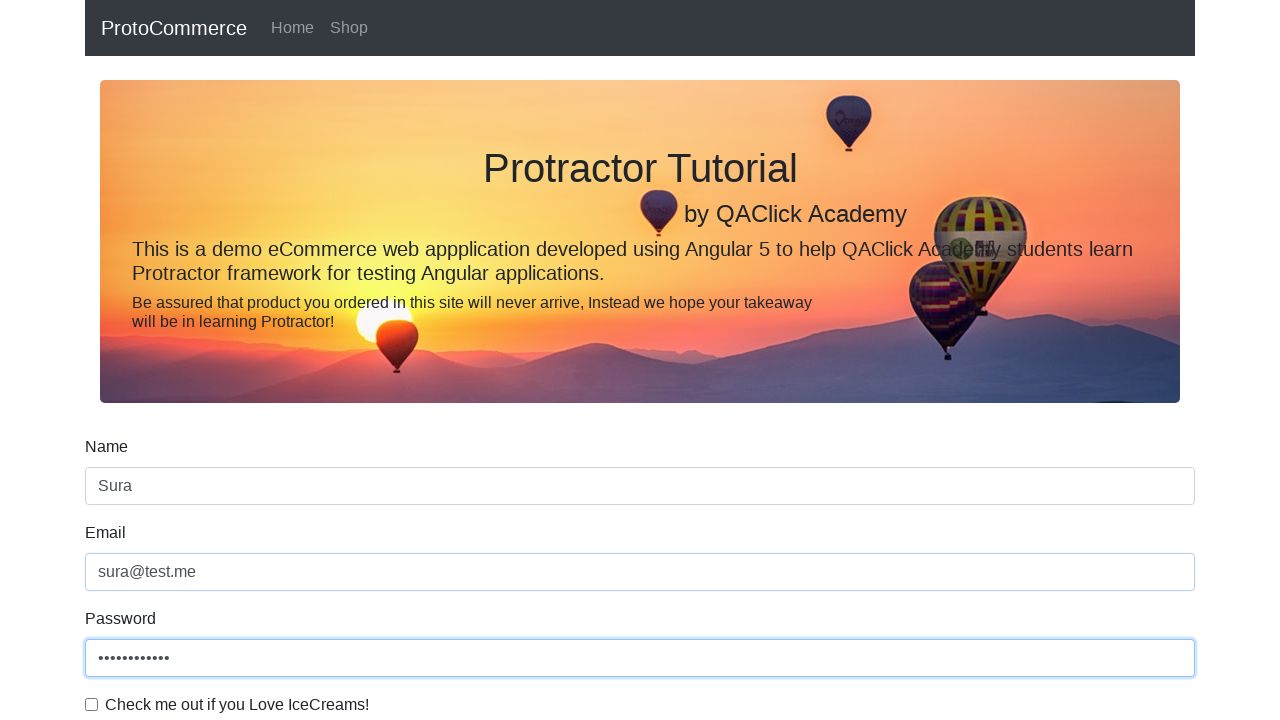

Clicked checkbox to accept terms at (92, 704) on #exampleCheck1
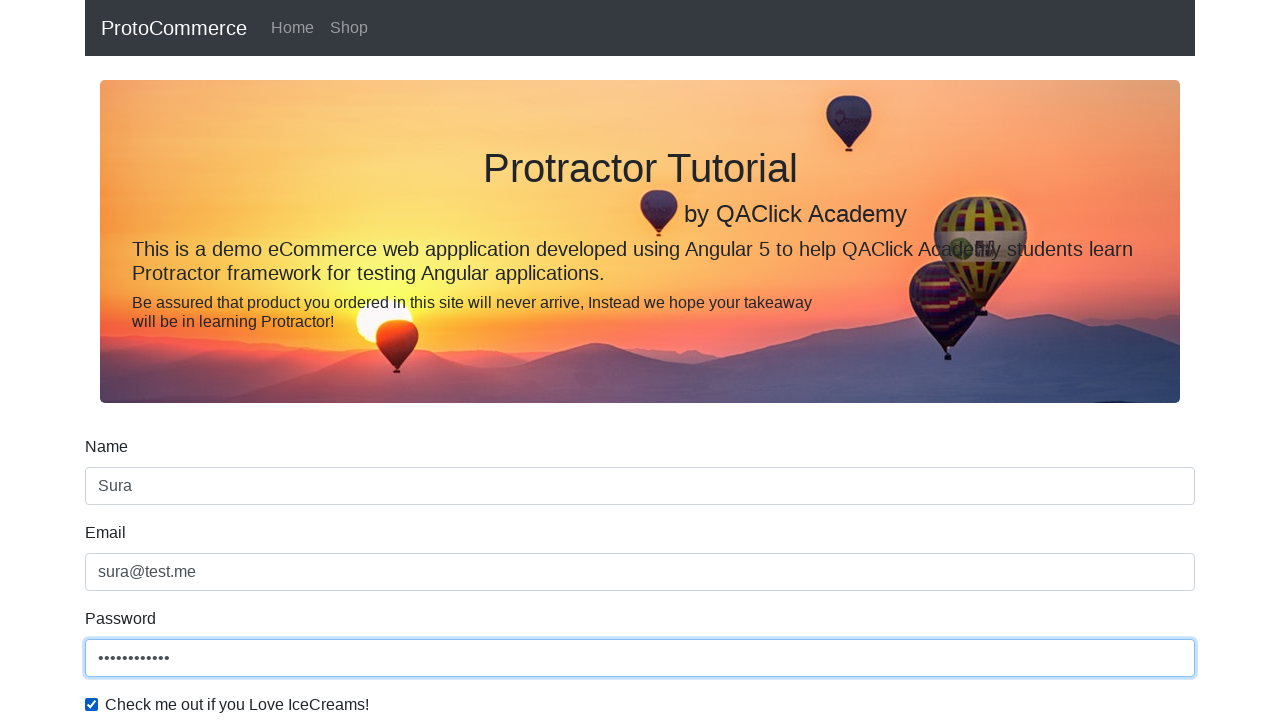

Selected 'Female' from gender dropdown on #exampleFormControlSelect1
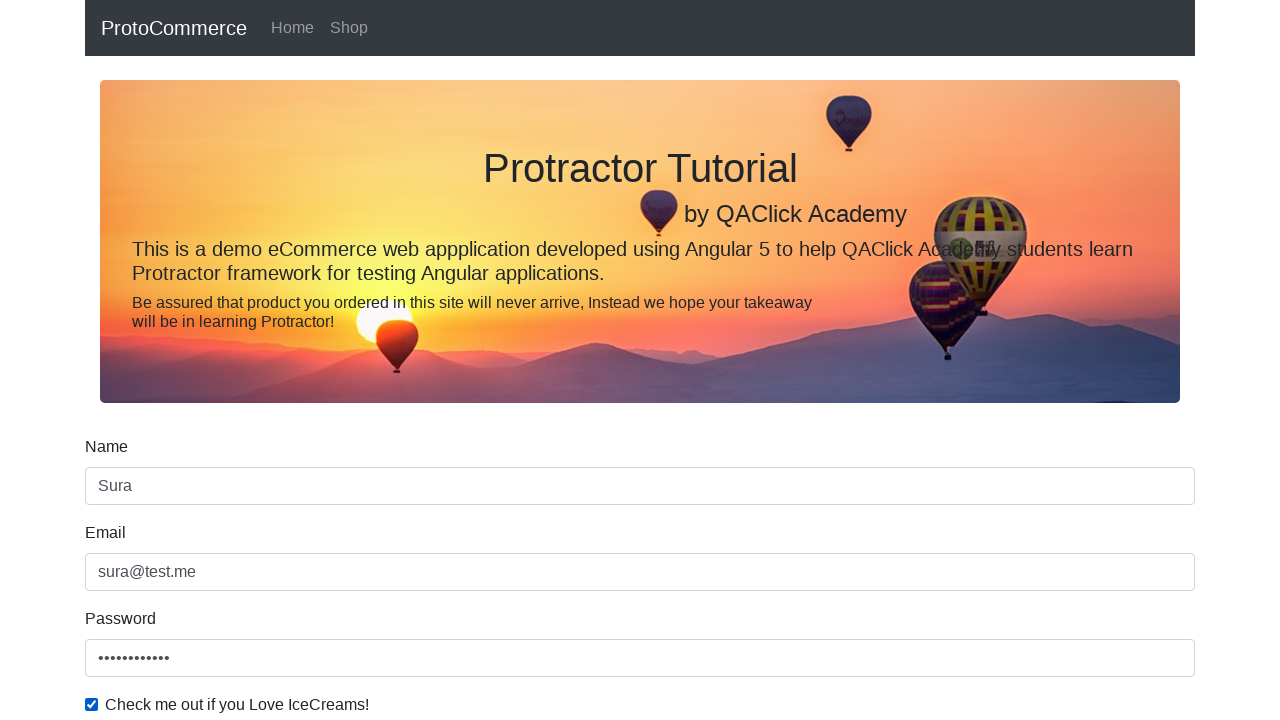

Selected 'Employed' radio button at (326, 360) on input#inlineRadio2
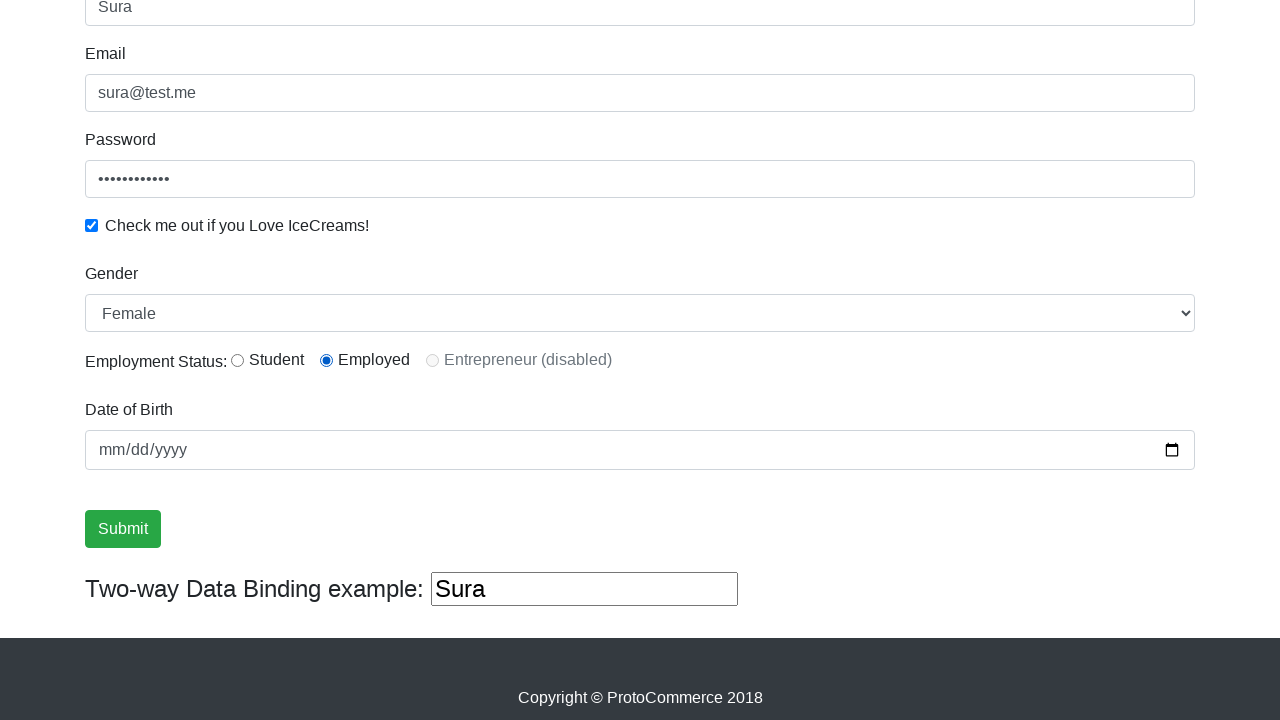

Entered date of birth '2000-07-22' on input[type='date']
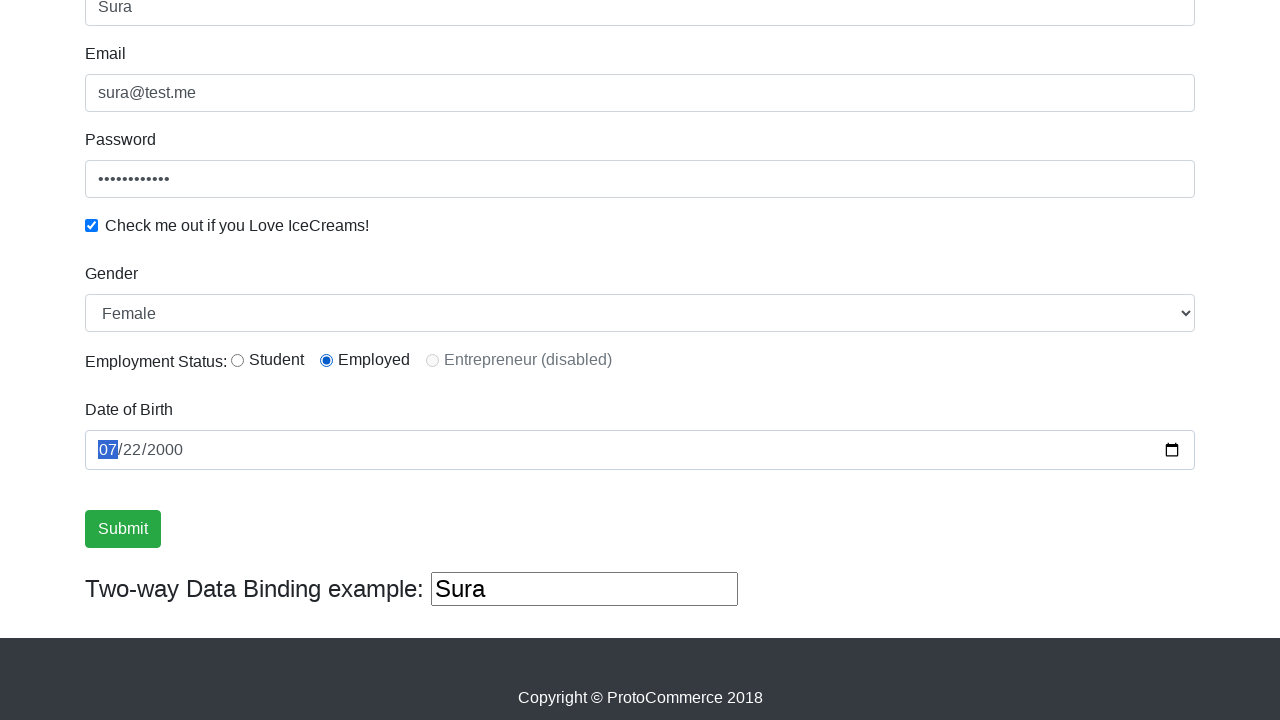

Clicked submit button to submit the form at (123, 529) on .btn-success
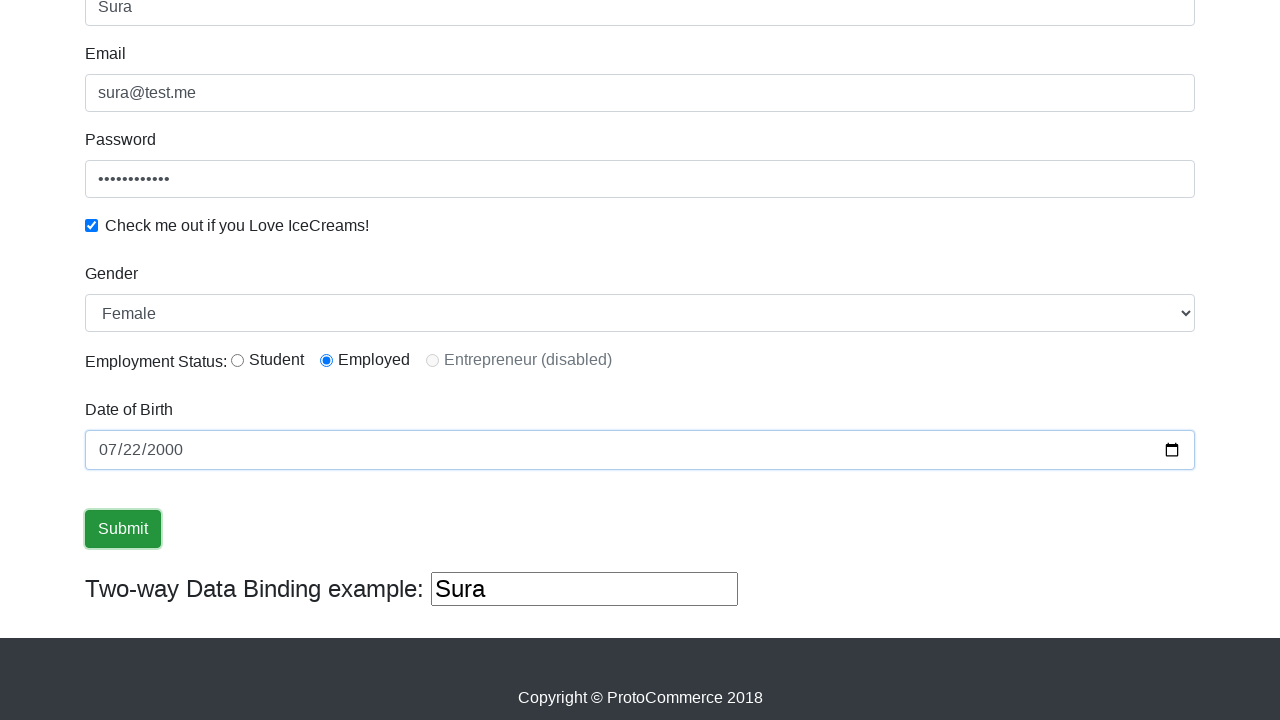

Success message appeared on screen
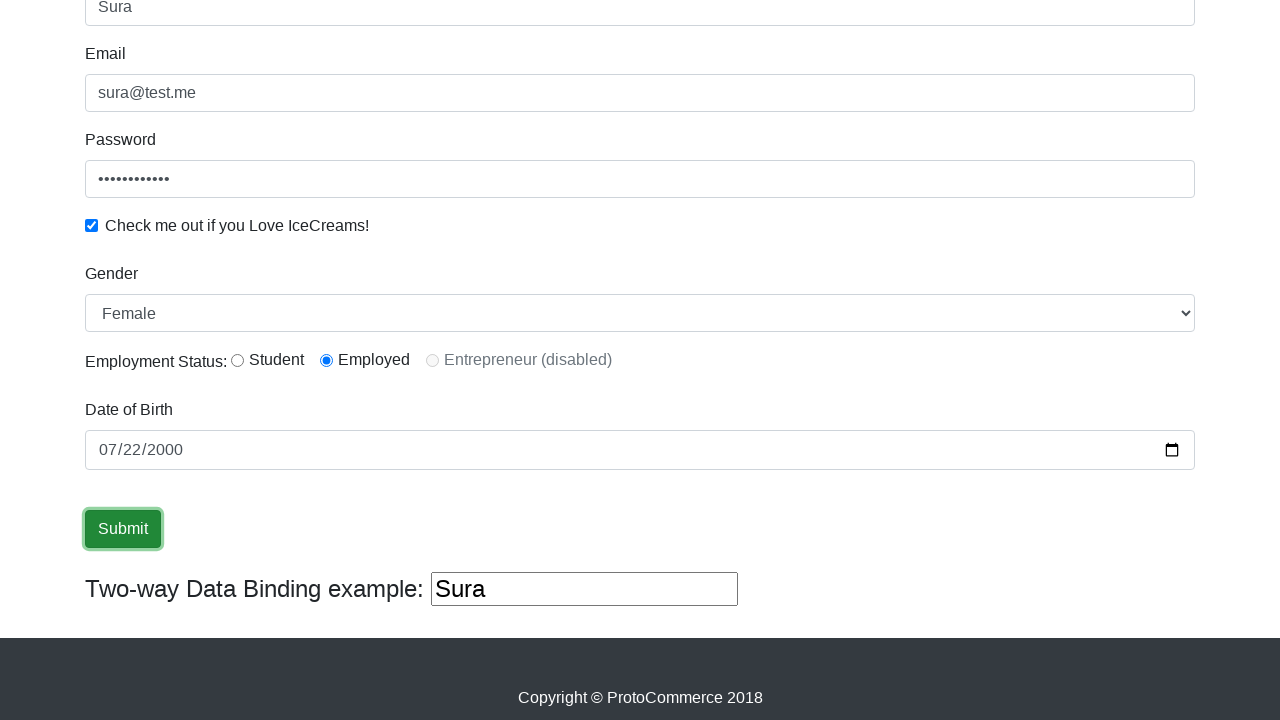

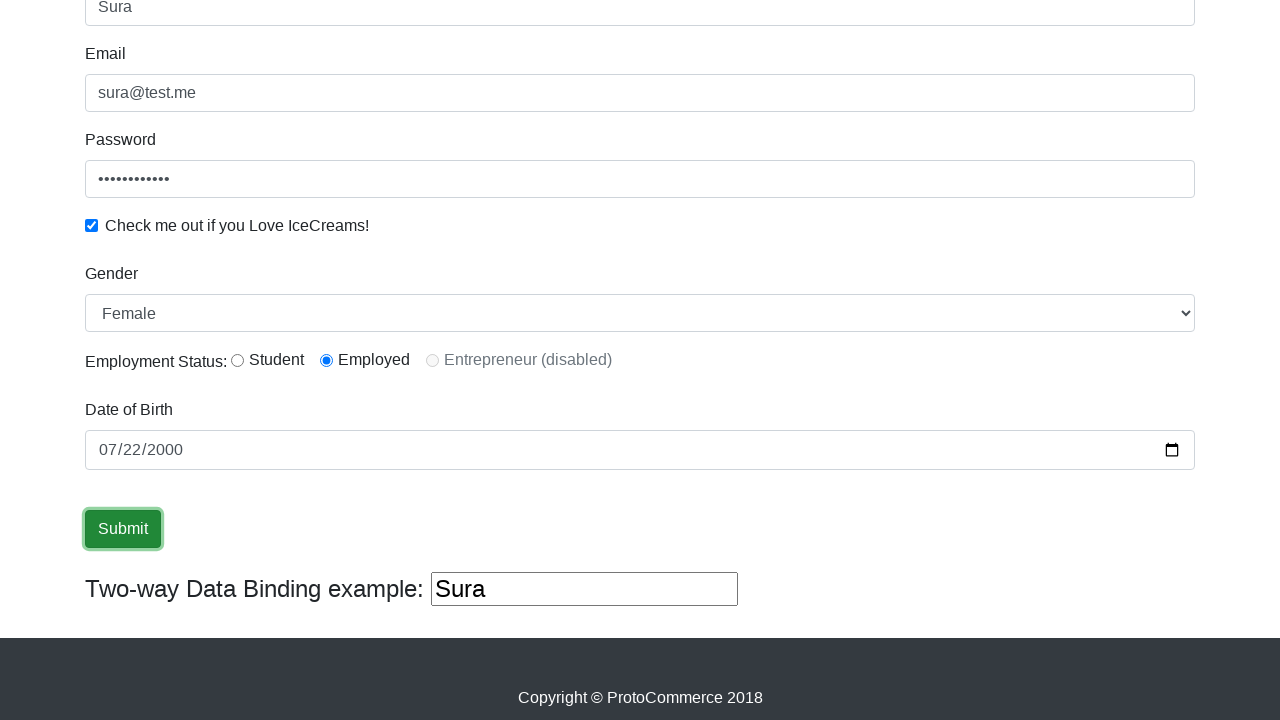